Tests adding multiple elements (3) on the Herokuapp add/remove elements page

Starting URL: https://the-internet.herokuapp.com/

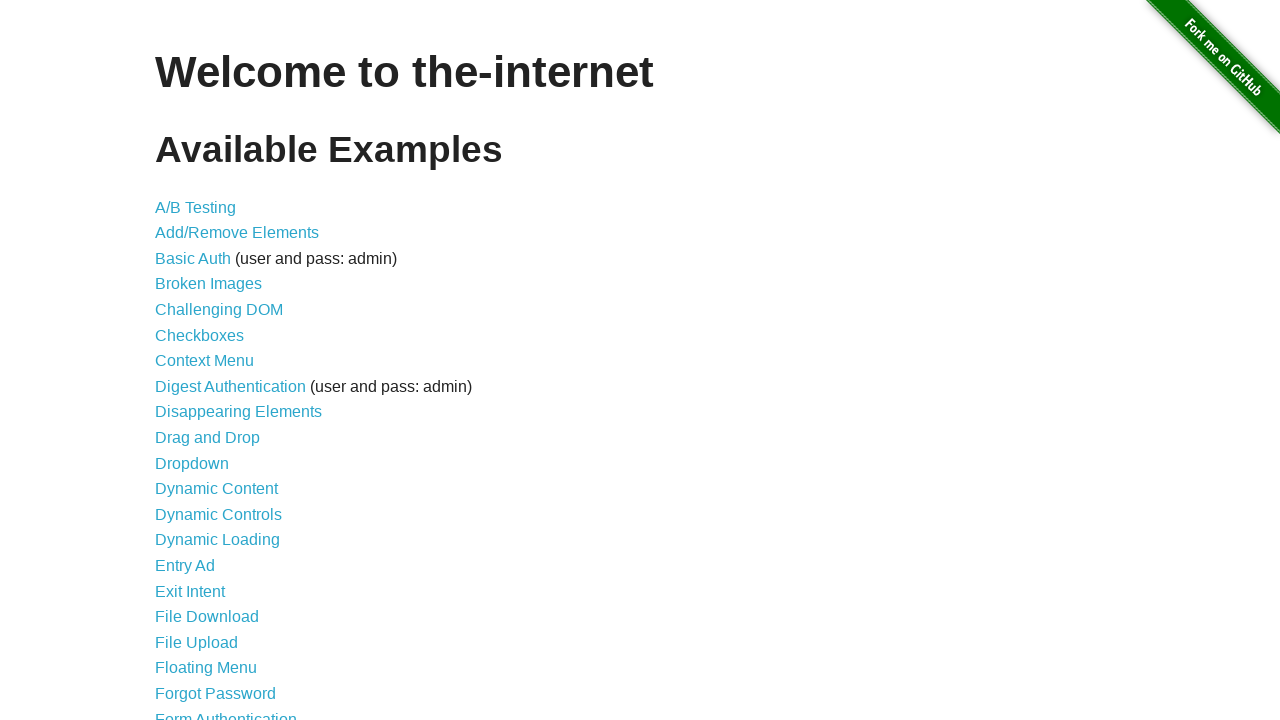

Clicked on Add/Remove Elements link at (237, 233) on a[href='/add_remove_elements/']
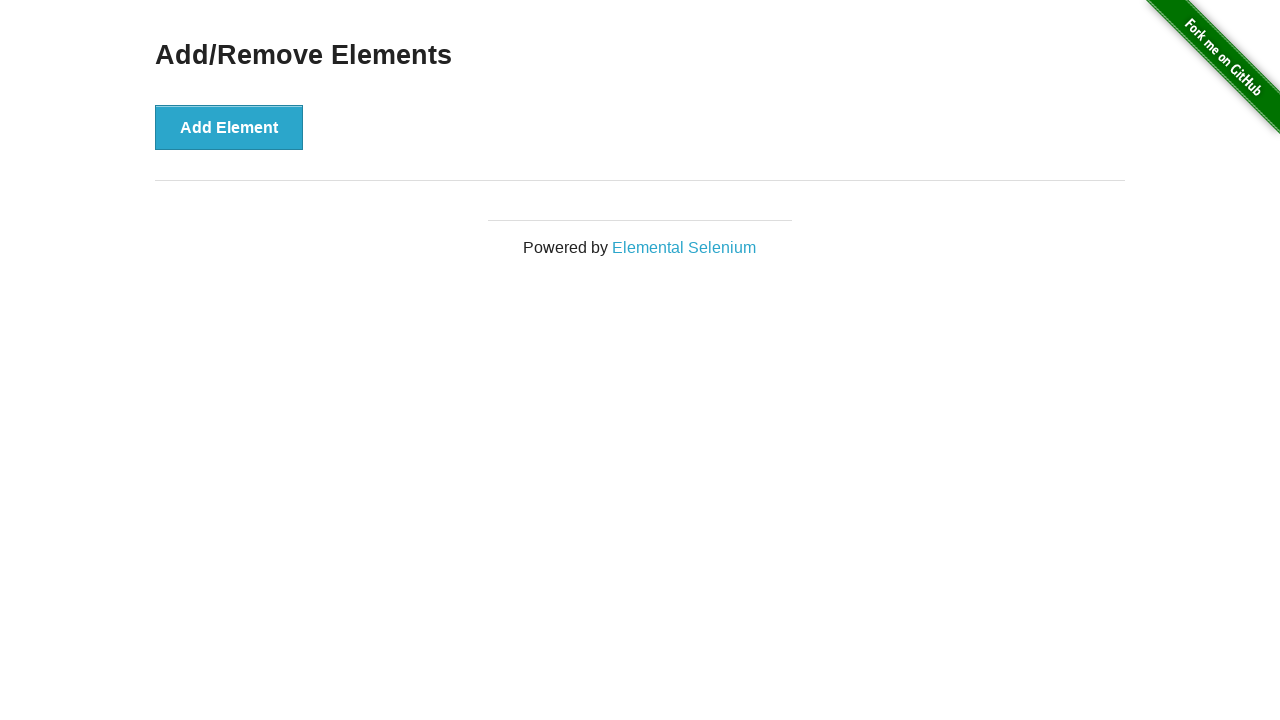

Clicked Add Element button (1st time) at (229, 127) on button[onclick='addElement()']
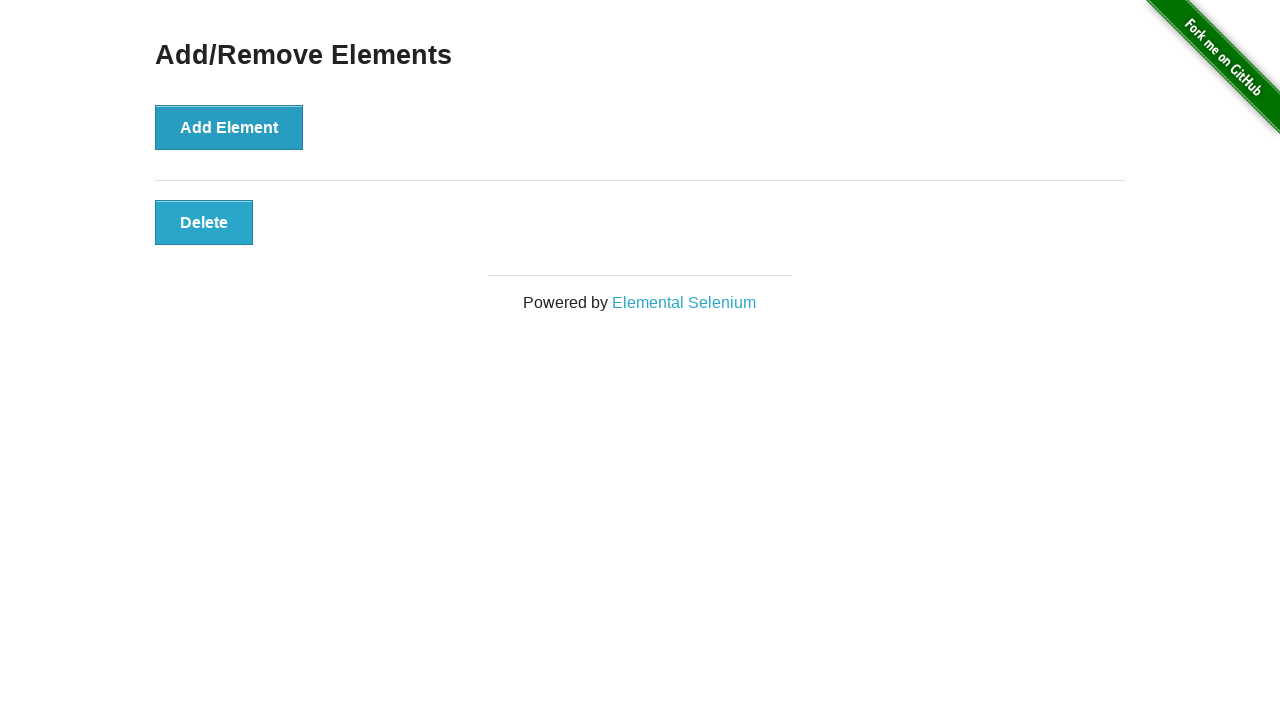

Clicked Add Element button (2nd time) at (229, 127) on button[onclick='addElement()']
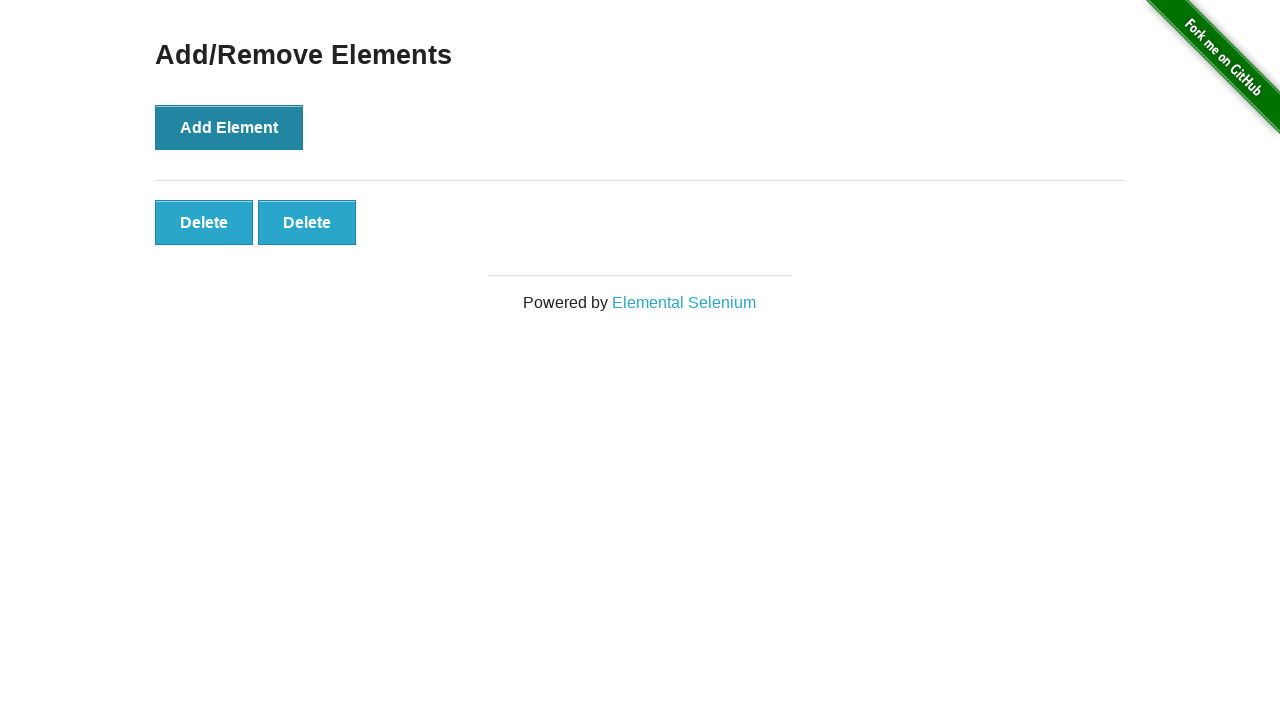

Clicked Add Element button (3rd time) at (229, 127) on button[onclick='addElement()']
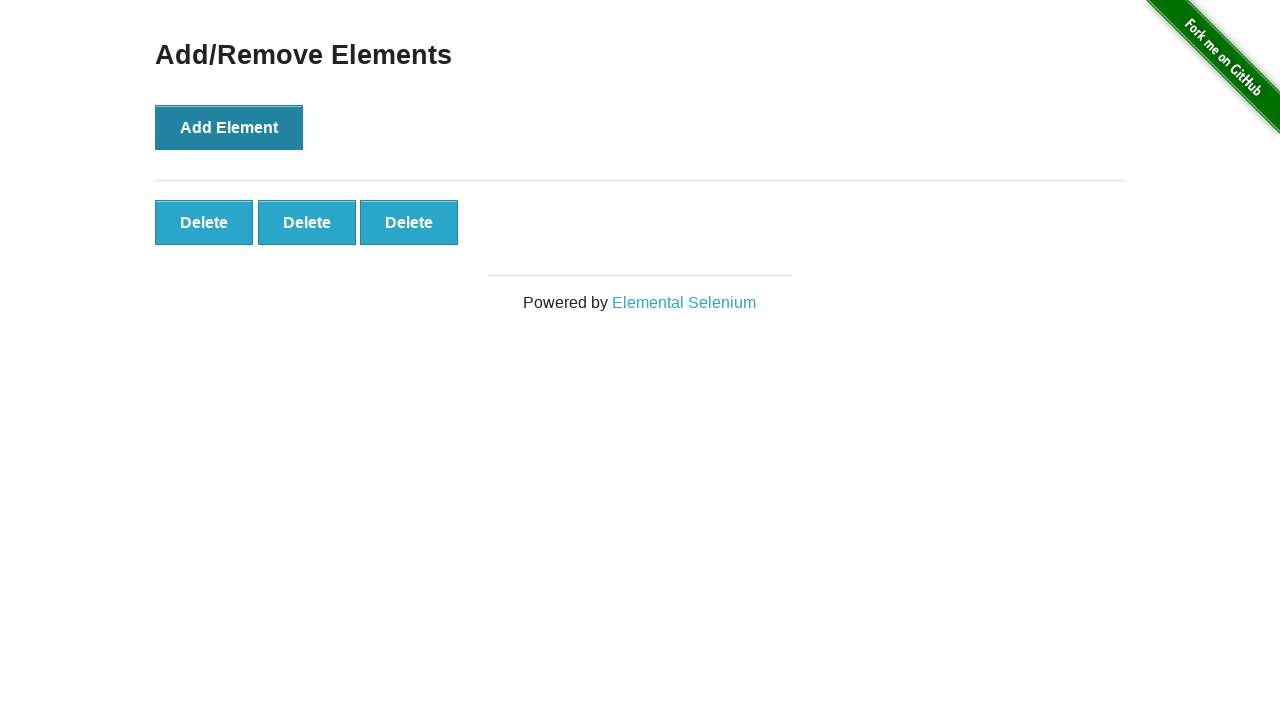

Verified 3 elements were successfully added
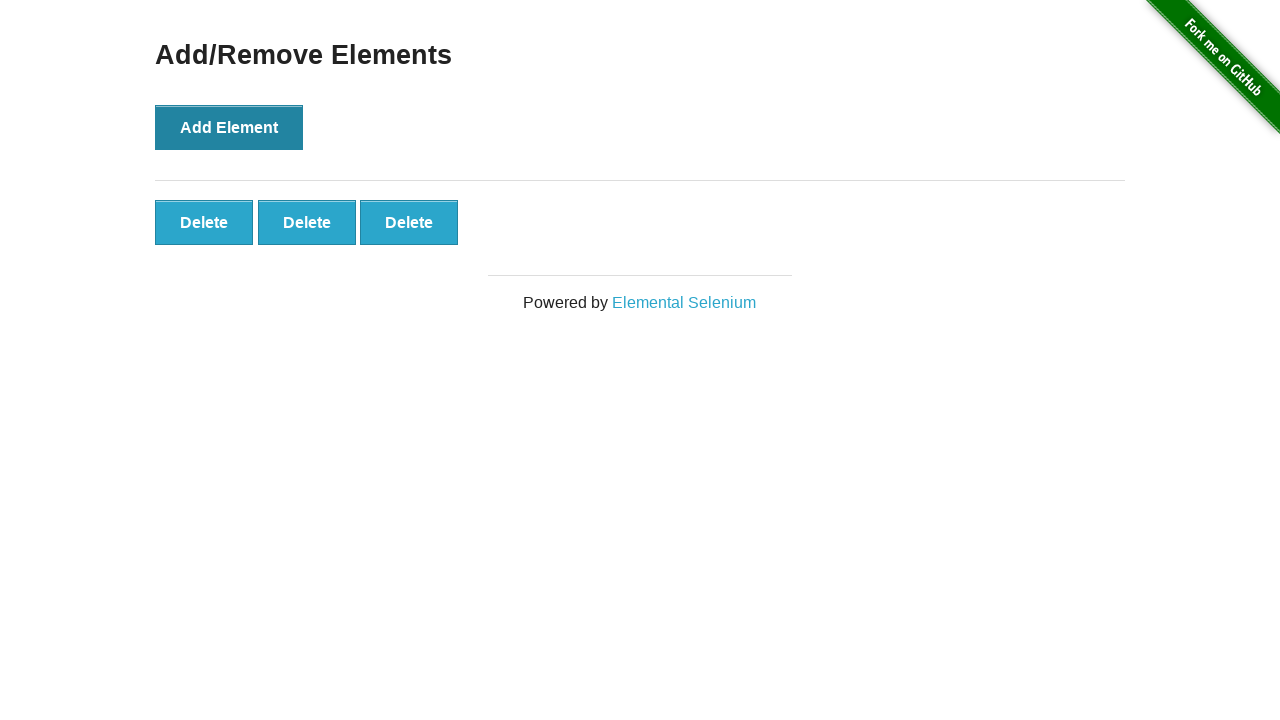

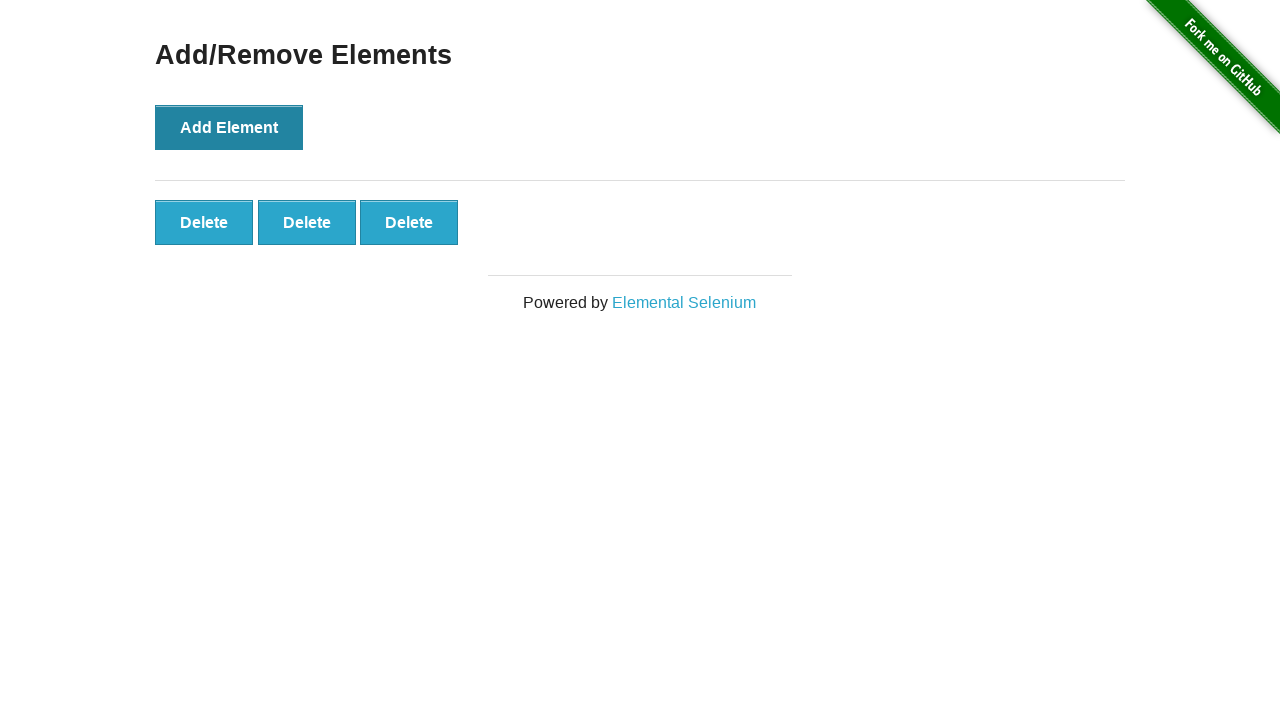